Tests UberEats' restaurant search functionality by entering a delivery address and searching for a restaurant name

Starting URL: https://www.ubereats.com/

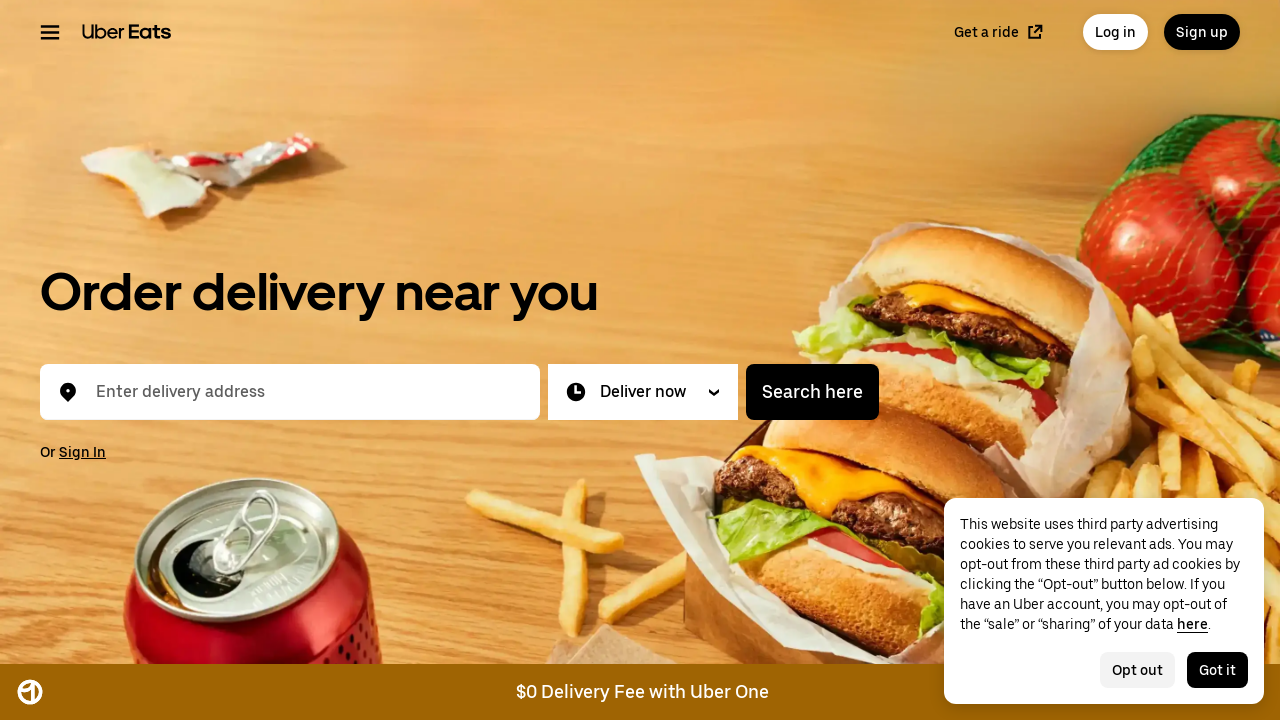

Location input field loaded
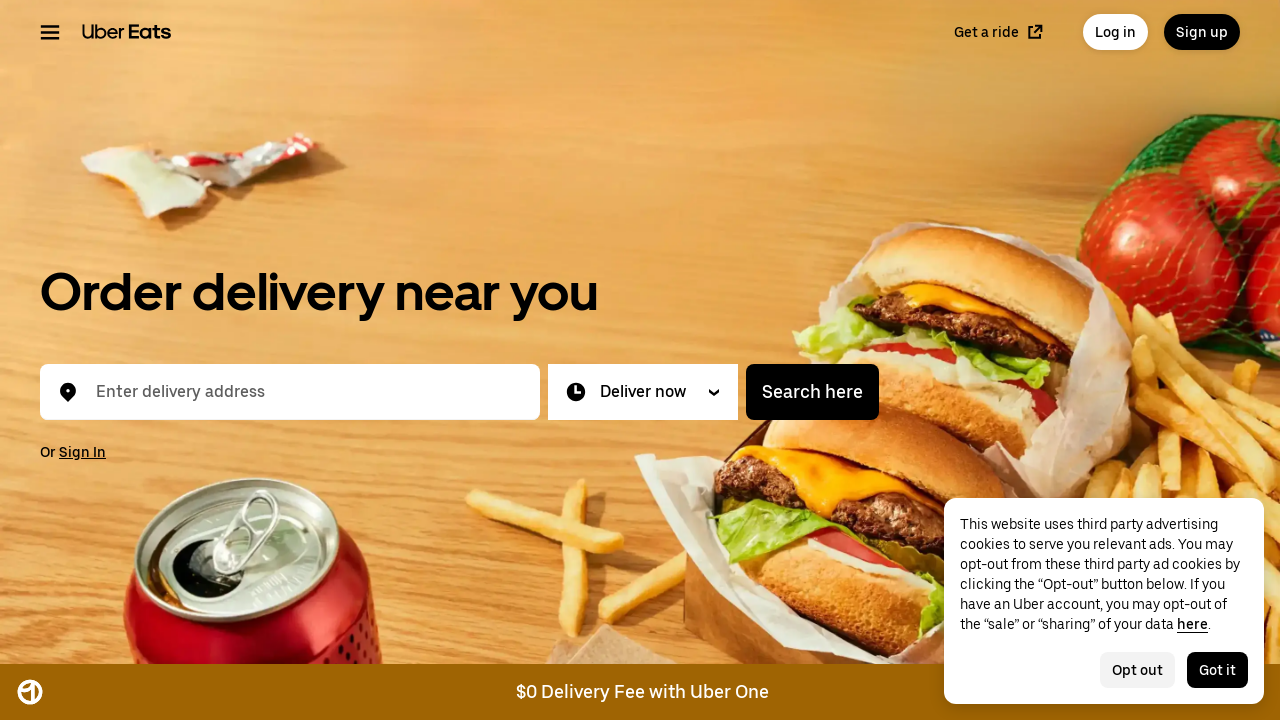

Entered delivery address 'Denver, CO 80202' in location field on #location-typeahead-home-input
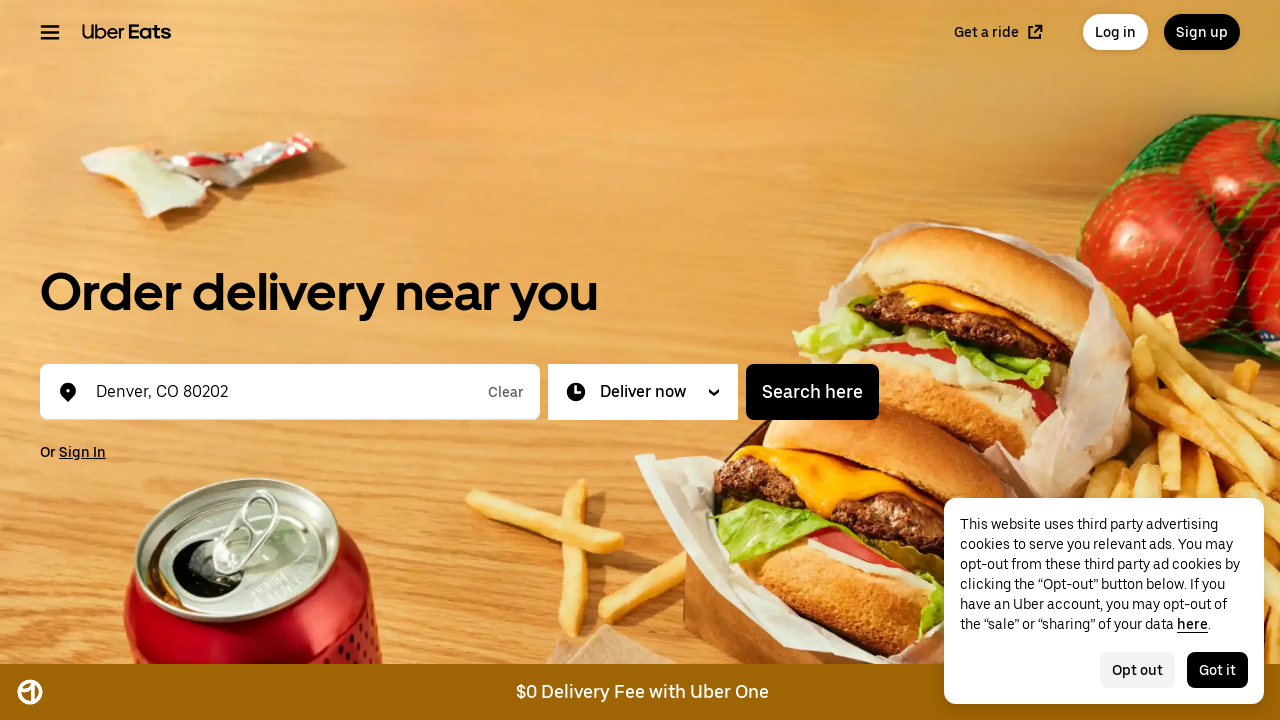

Location suggestions dropdown appeared
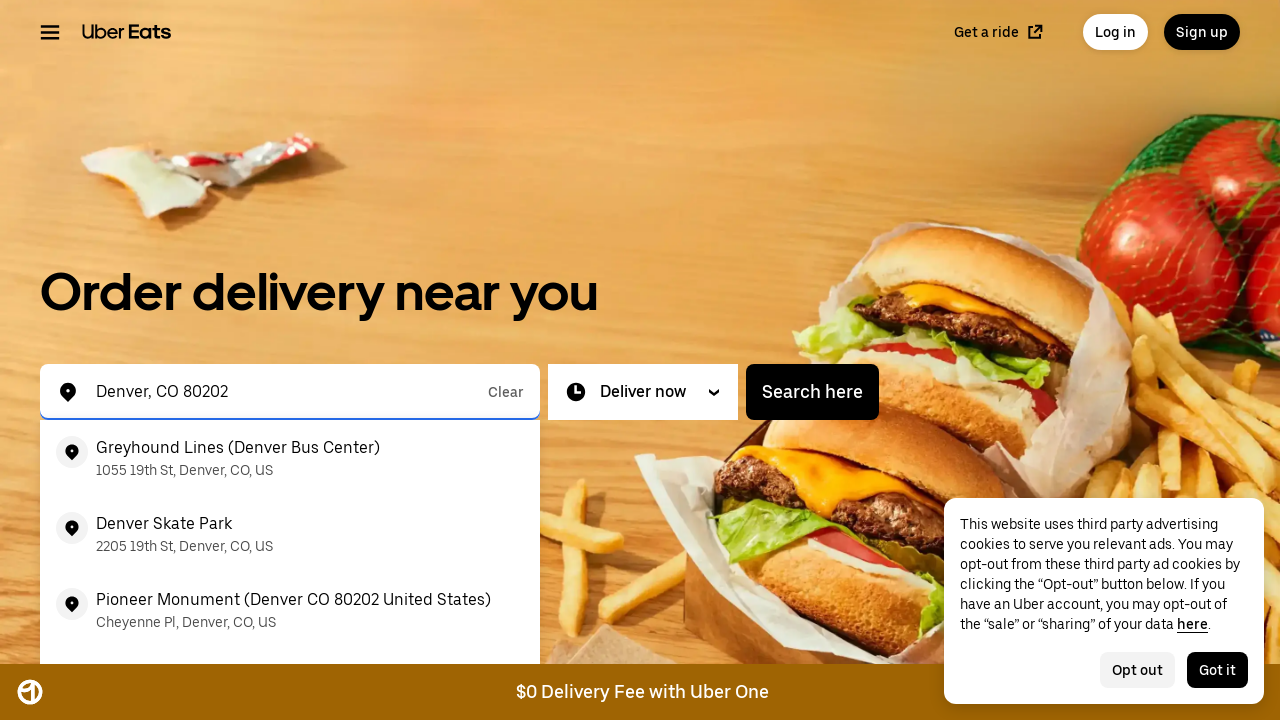

Pressed Enter to confirm delivery address on #location-typeahead-home-input
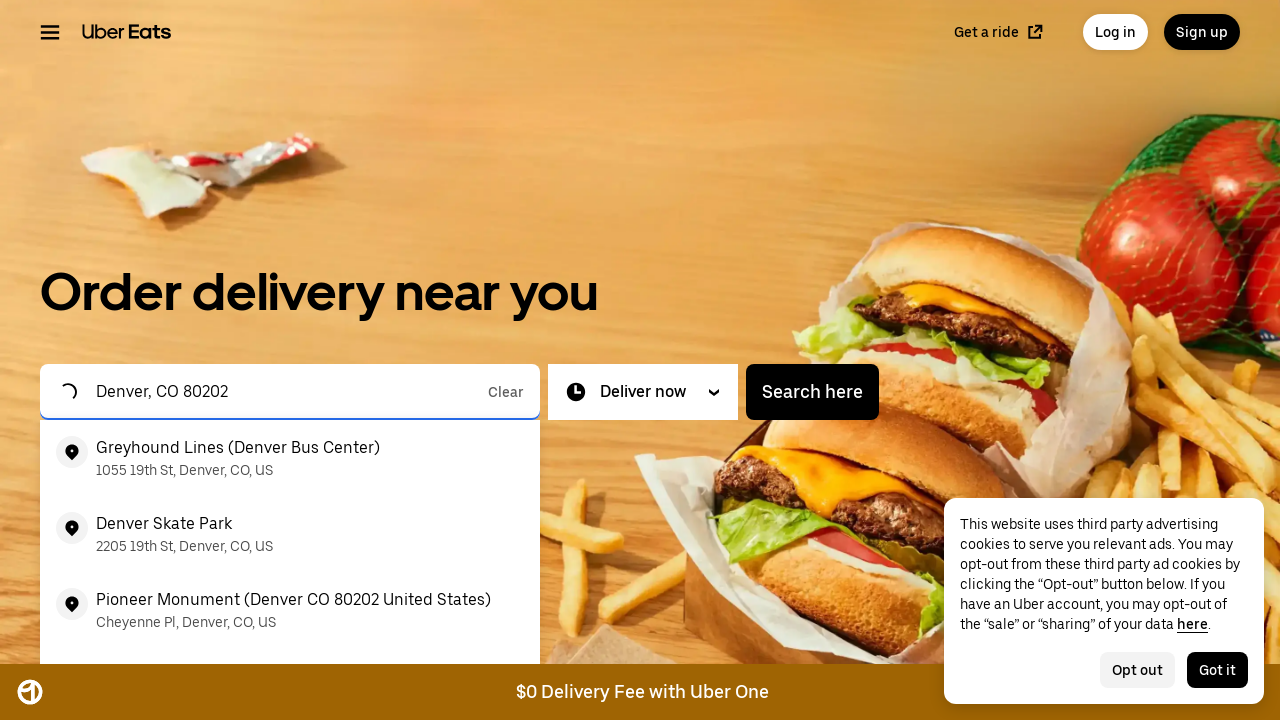

Restaurant search input field loaded
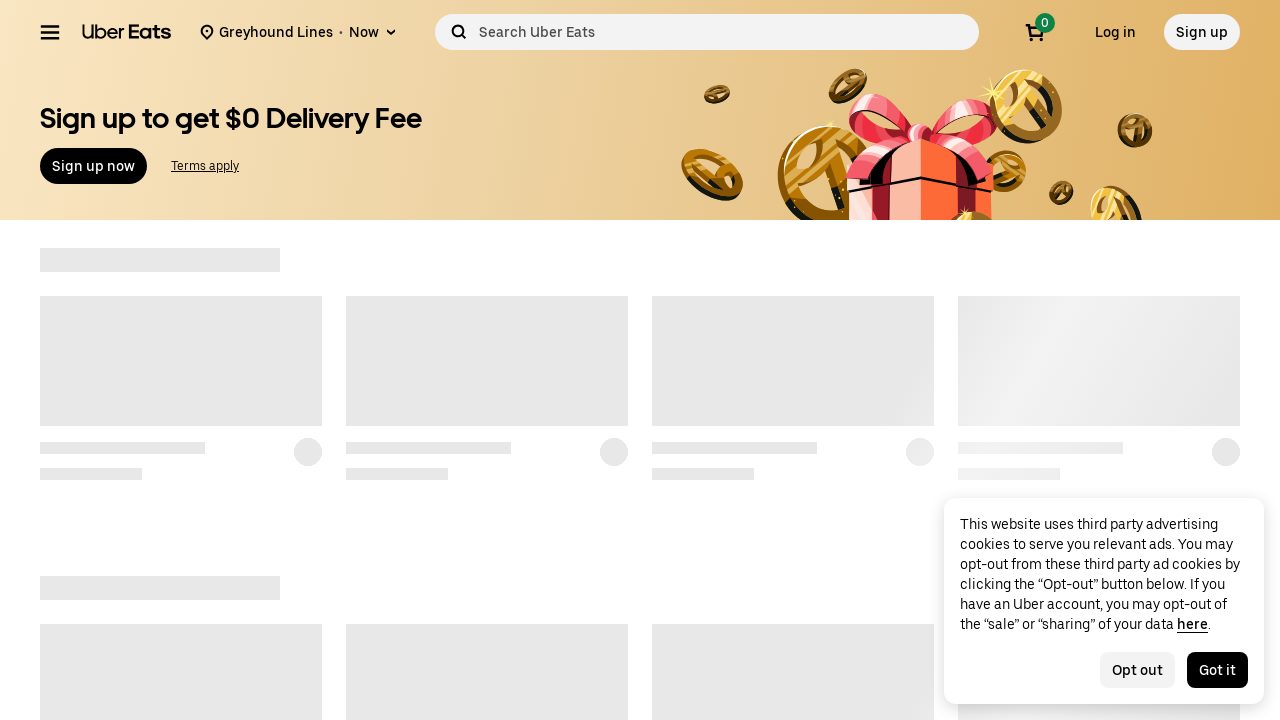

Entered 'Subway' in restaurant search field on #search-suggestions-typeahead-input
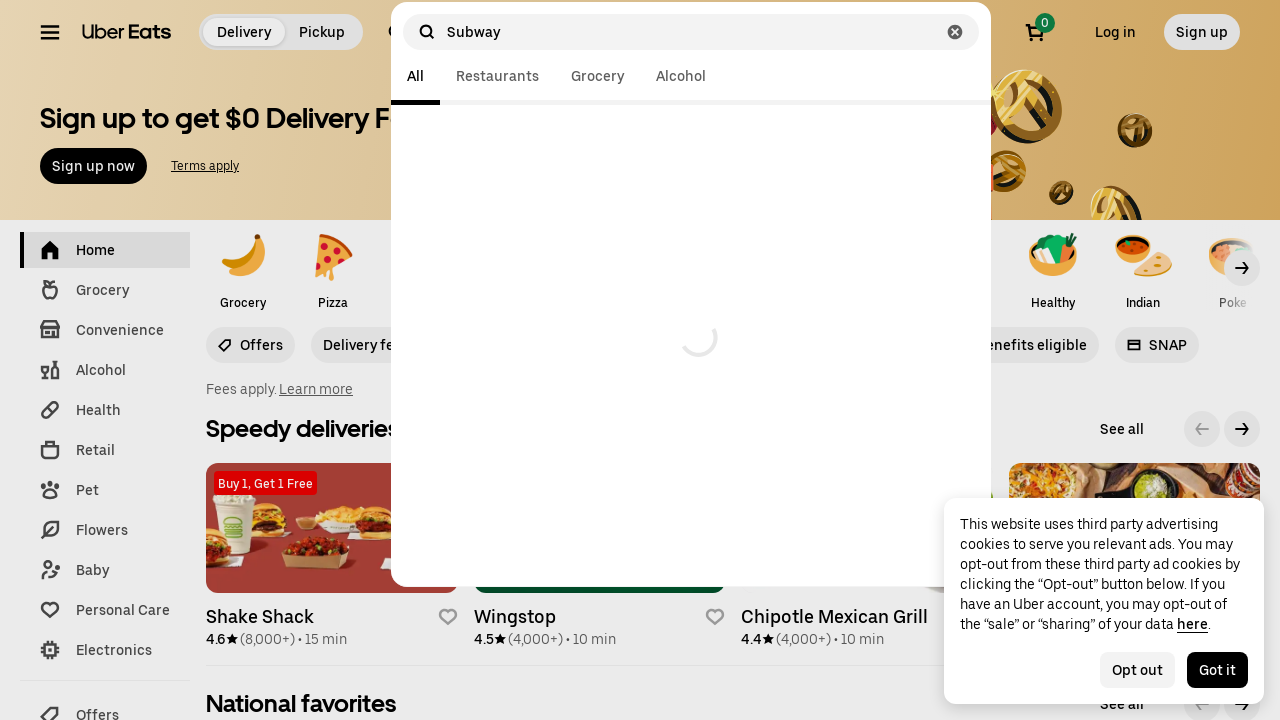

Pressed Enter to search for Subway restaurant on #search-suggestions-typeahead-input
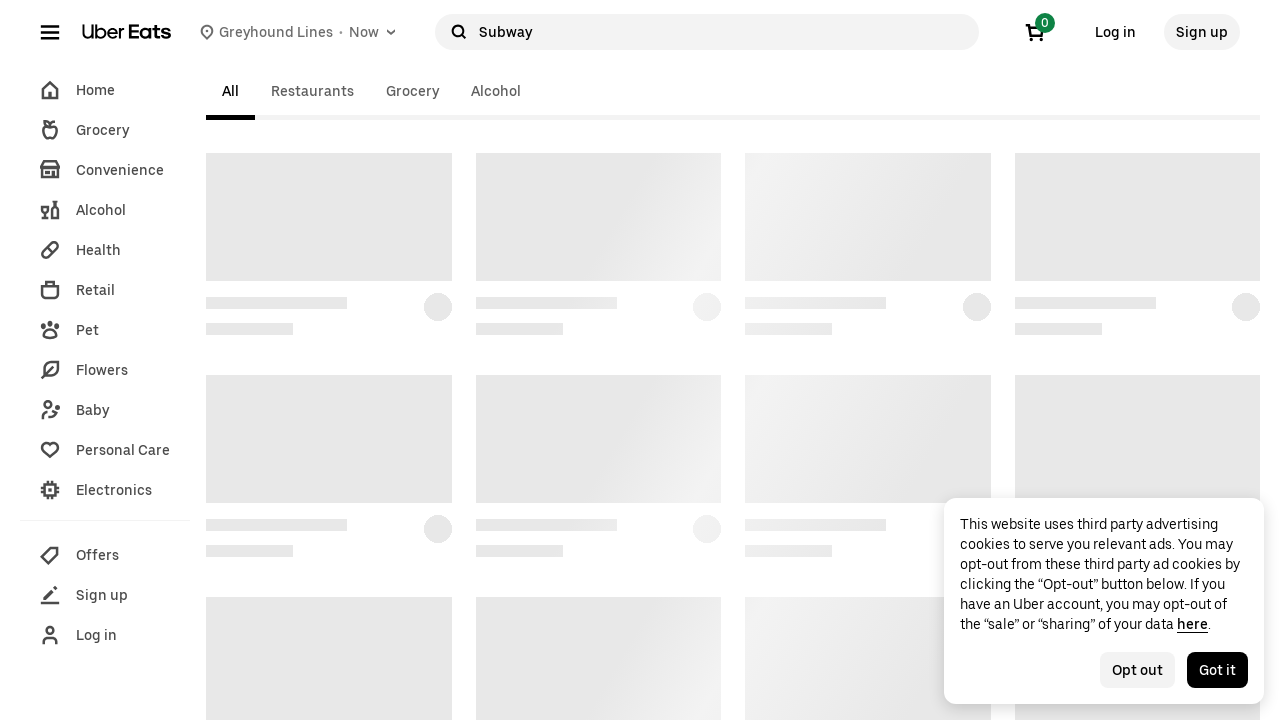

Search results loaded successfully
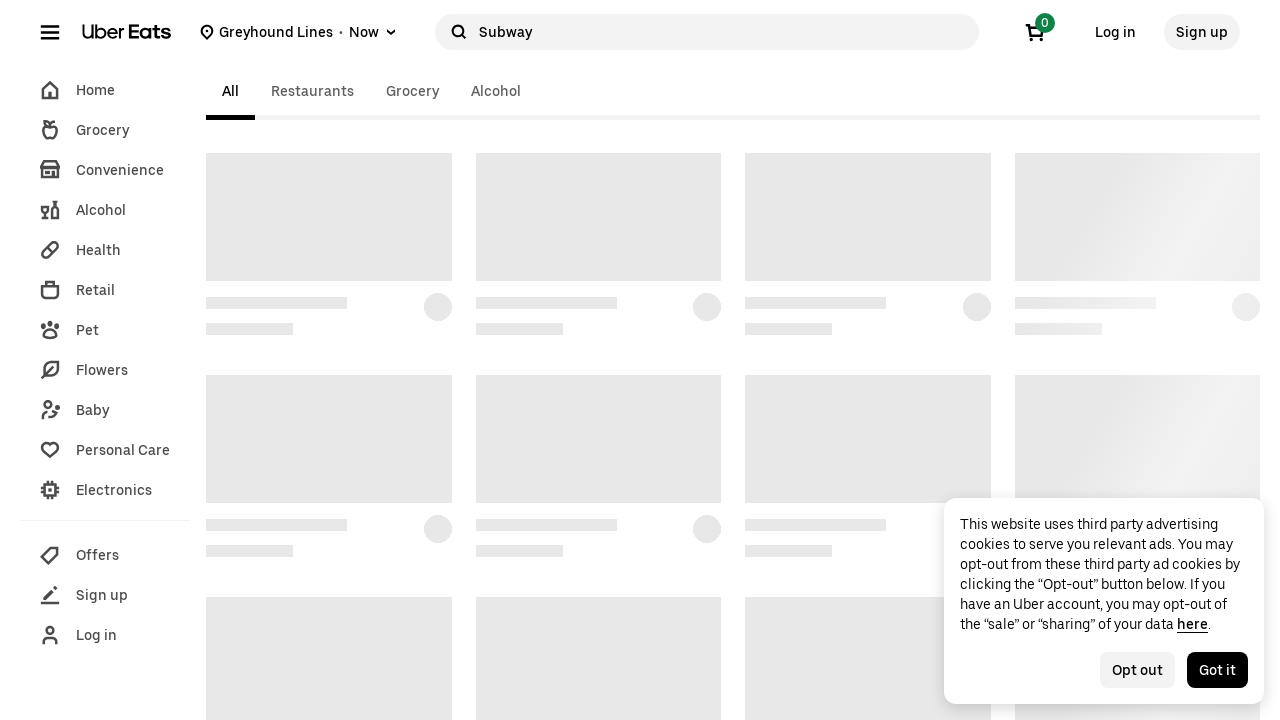

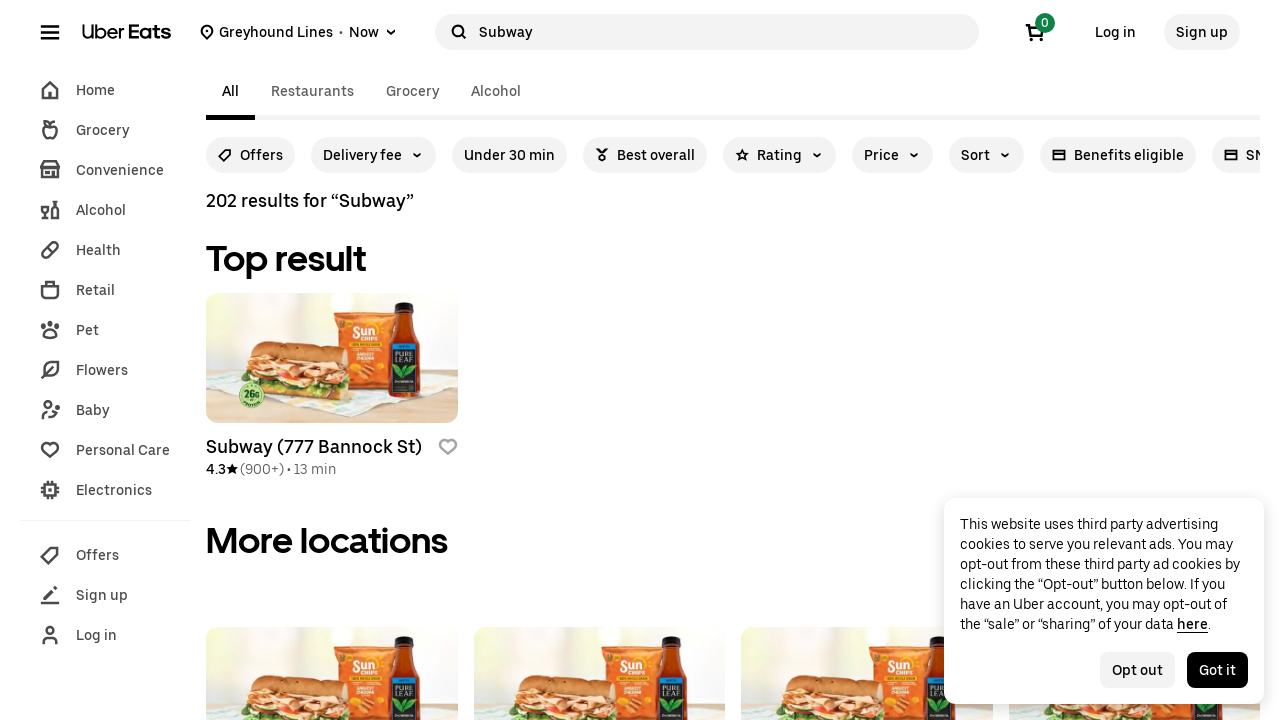